Basic browser automation test that navigates to the DemoQA website and refreshes the page to verify basic browser operations work correctly.

Starting URL: https://demoqa.com/

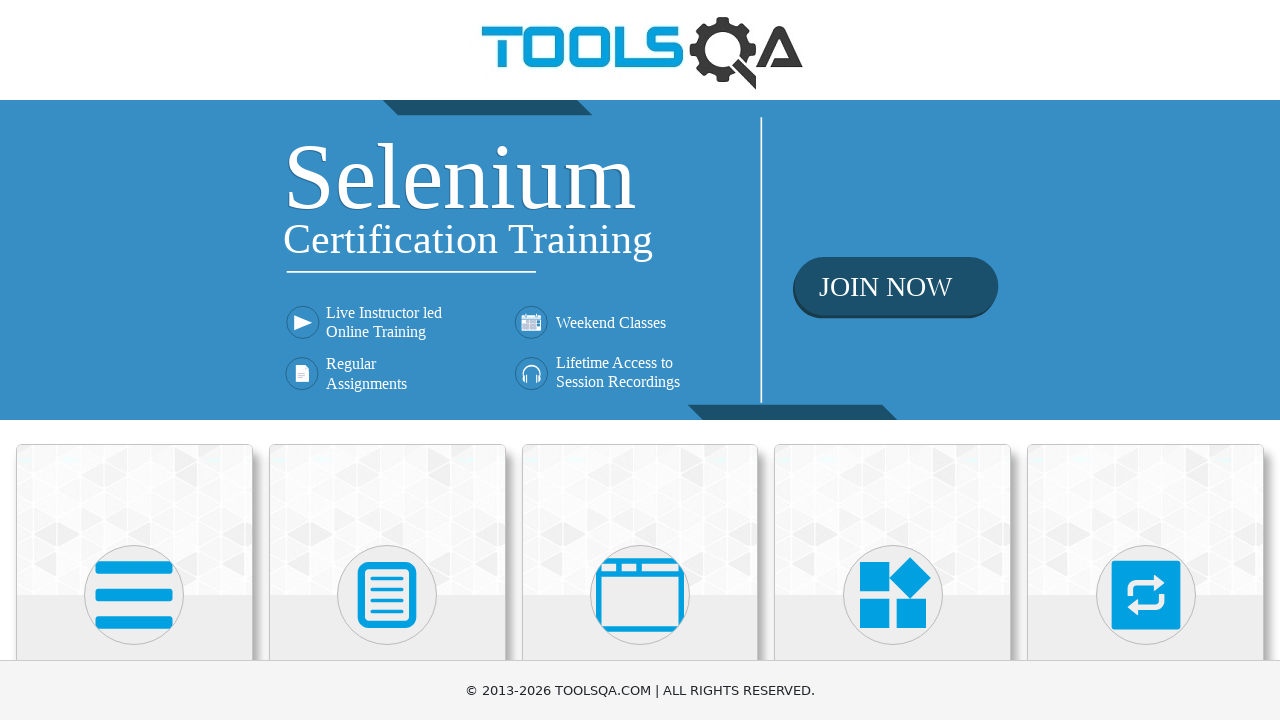

Reloaded the DemoQA page
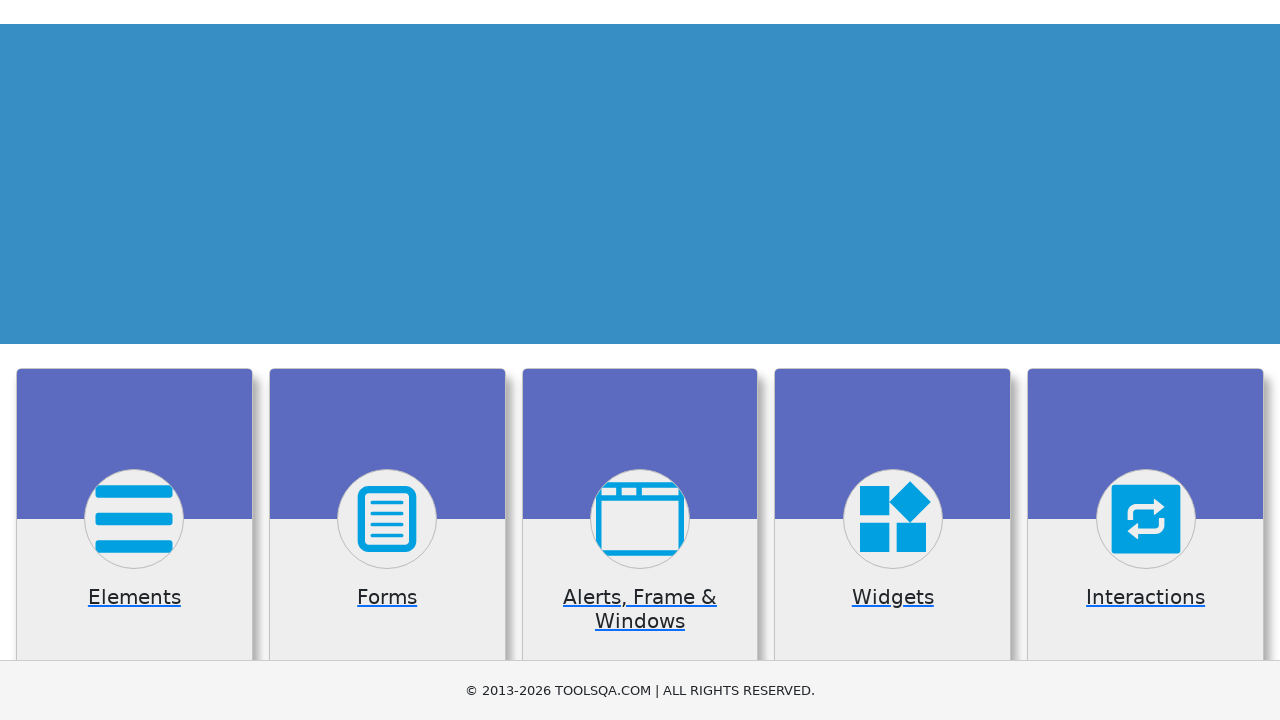

Page fully loaded after refresh - DOM content ready
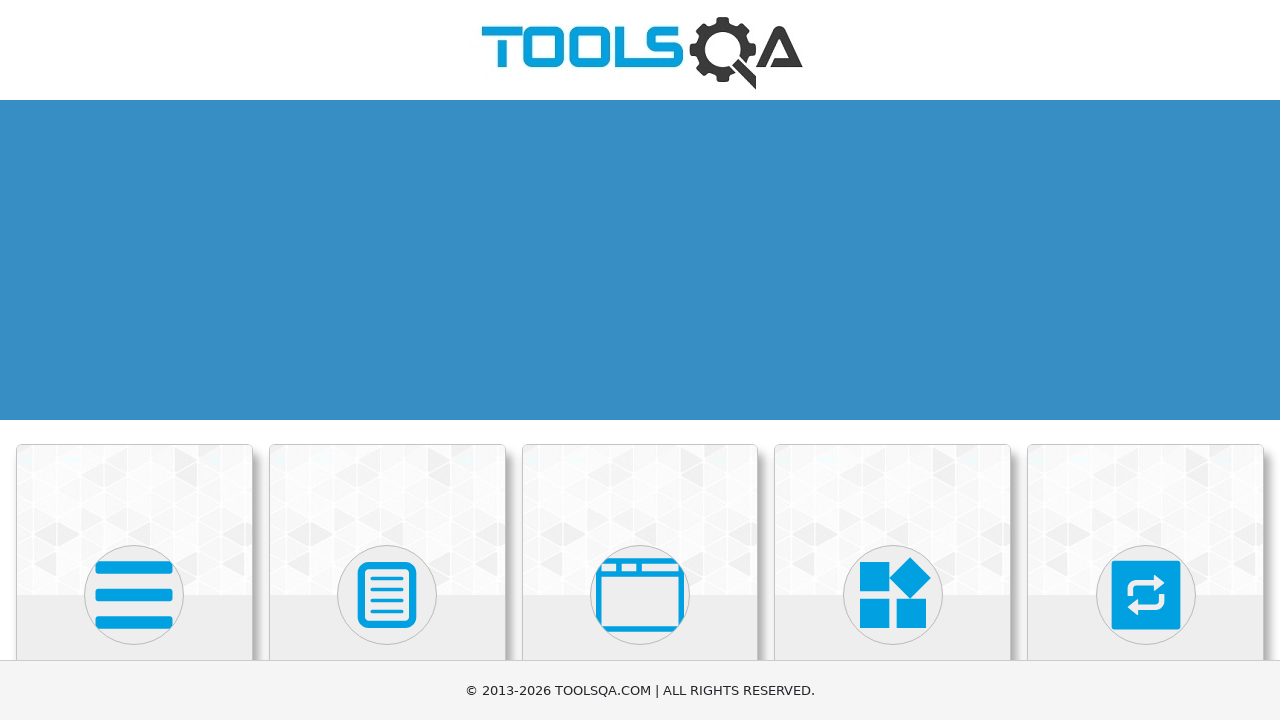

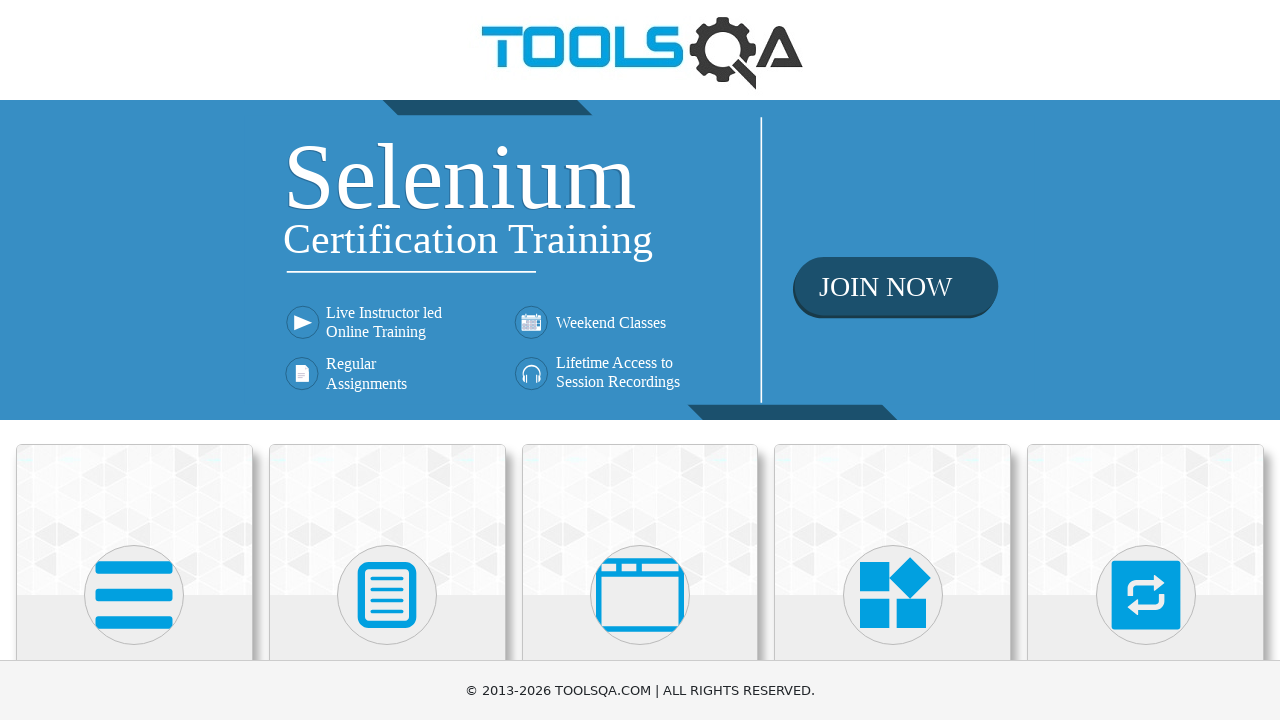